Tests mouse hover functionality by hovering over an element to reveal a dropdown menu, then clicking on the "Reload" link option

Starting URL: https://rahulshettyacademy.com/AutomationPractice/

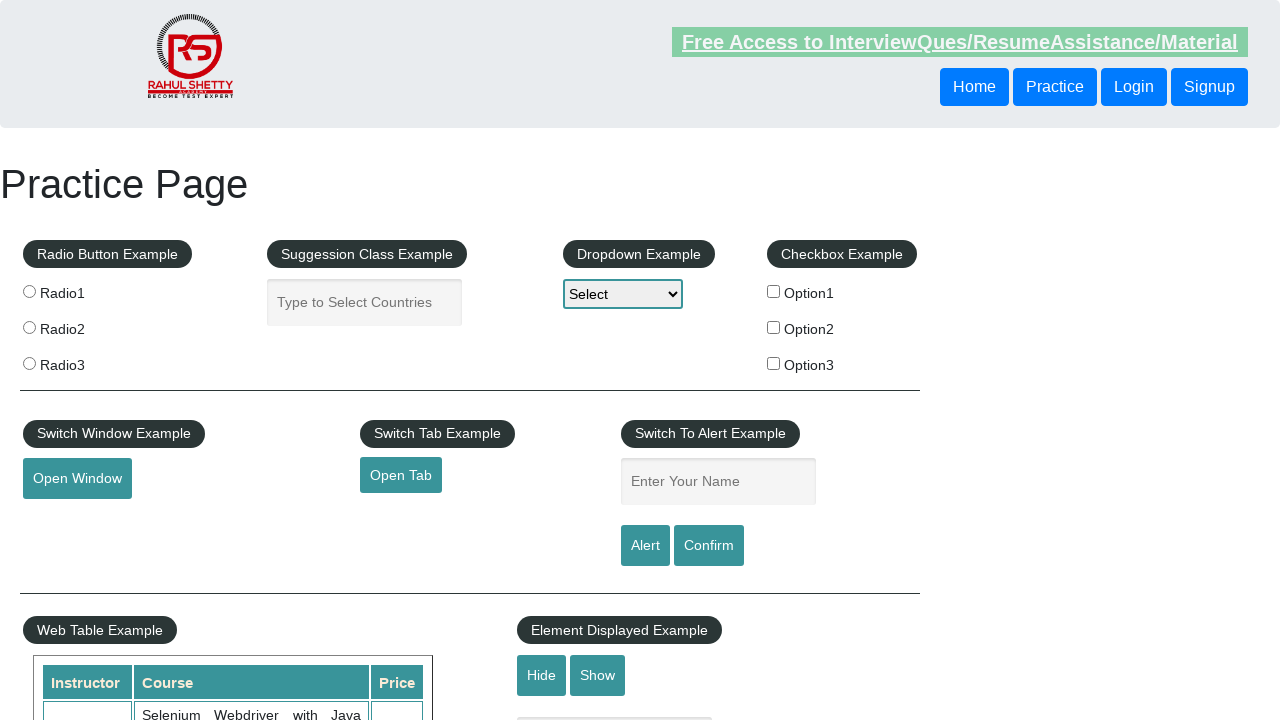

Navigated to AutomationPractice homepage
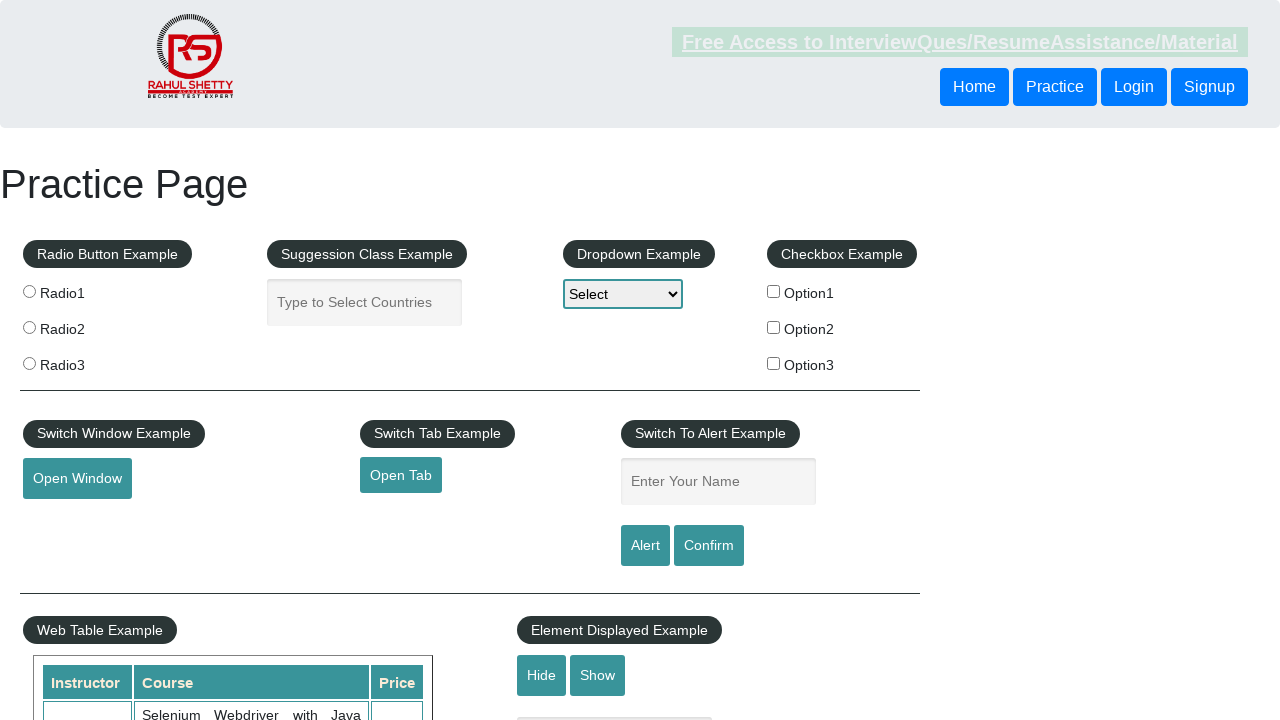

Hovered over mouse hover element to reveal dropdown menu at (83, 361) on #mousehover
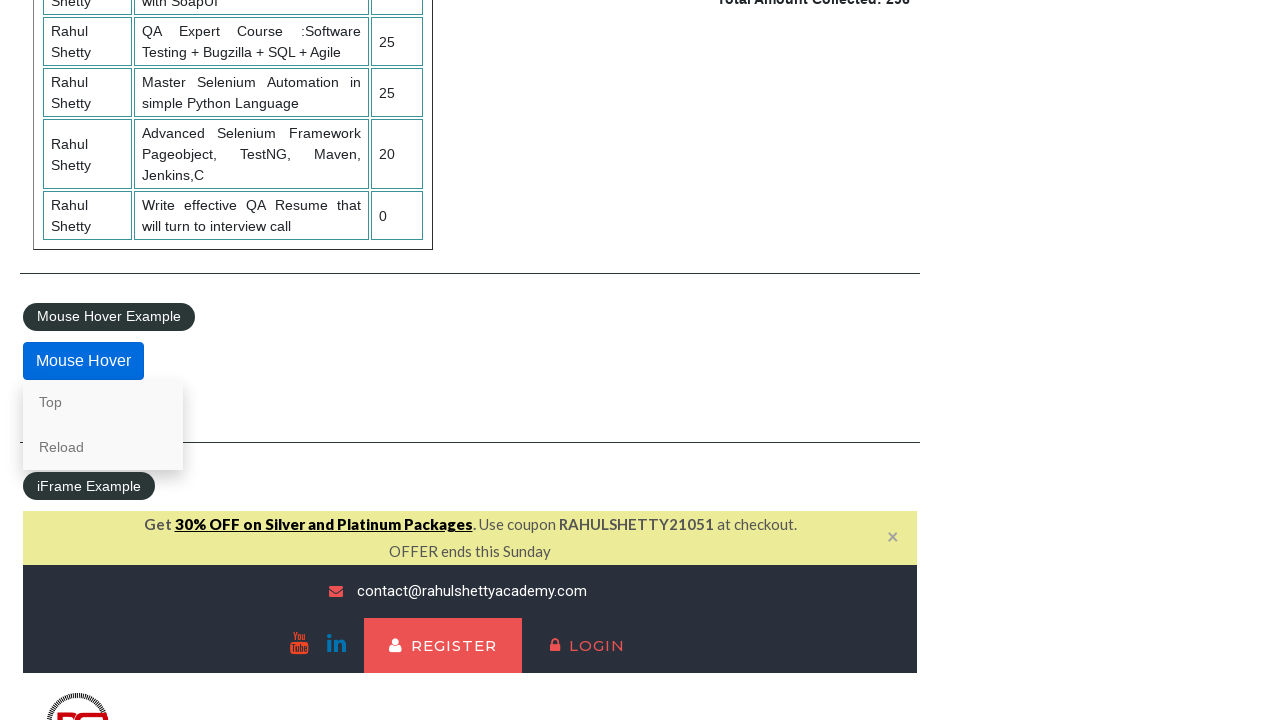

Clicked on the 'Reload' link option from the dropdown menu at (103, 447) on text=Reload
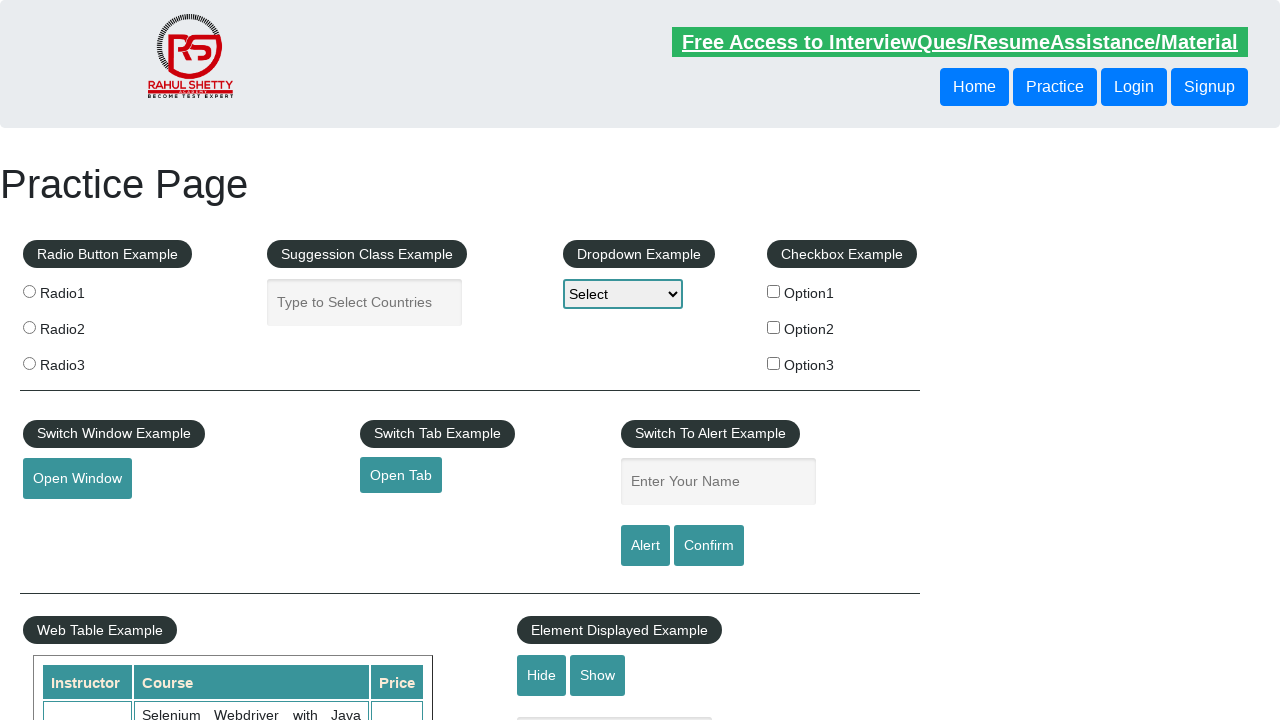

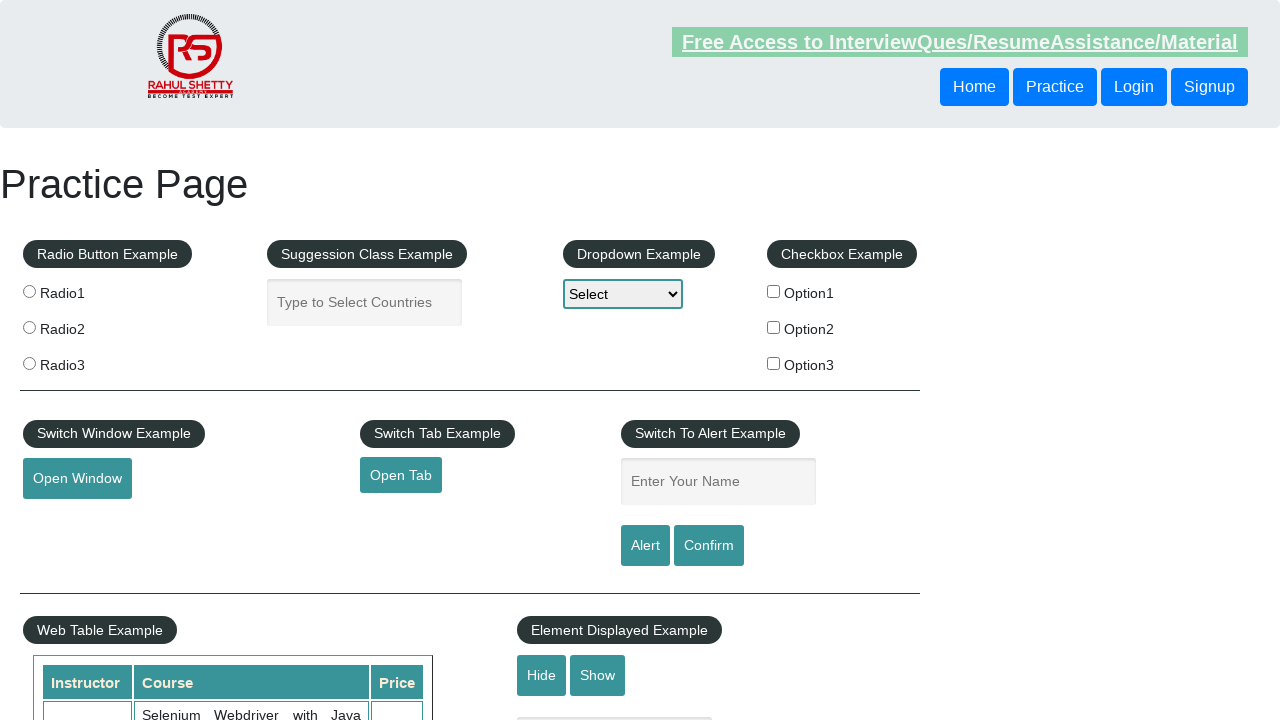